Tests opening a modal window by clicking the modal link and then the open modal button

Starting URL: https://formy-project.herokuapp.com

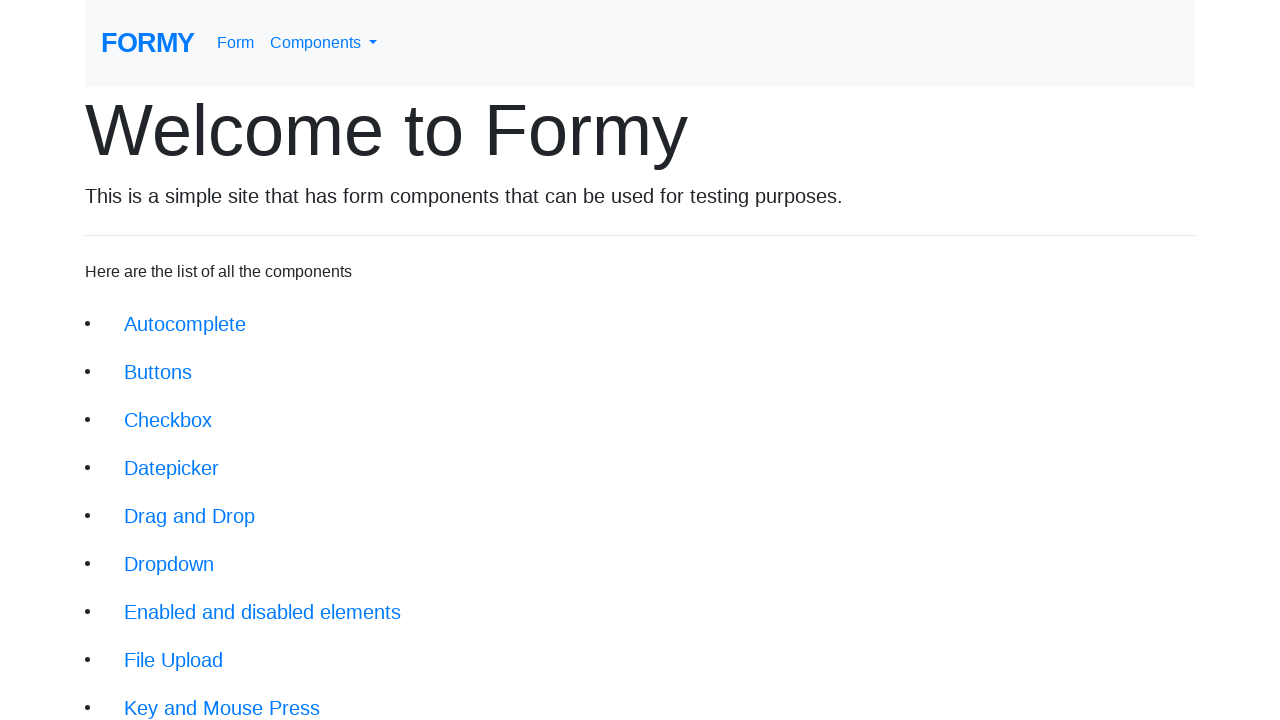

Clicked modal link in navigation at (151, 504) on xpath=//li/a[@href='/modal']
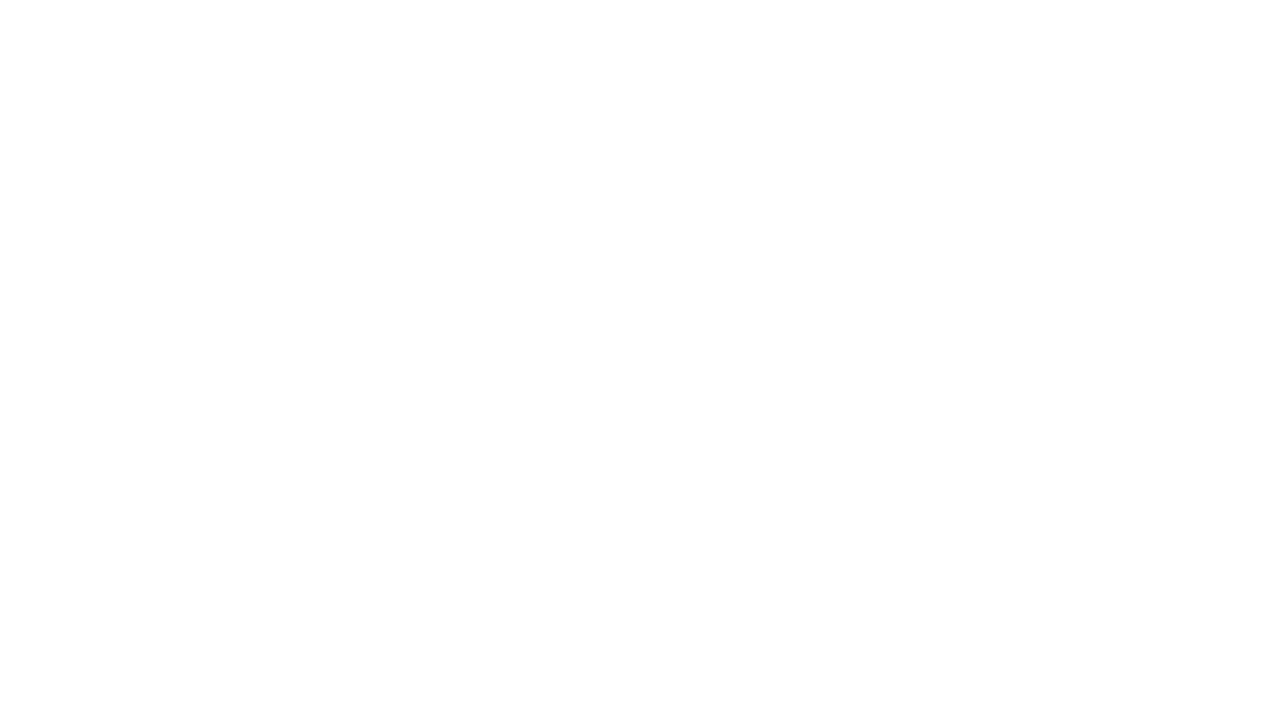

Clicked button to open modal window at (142, 186) on xpath=//button[@id='modal-button']
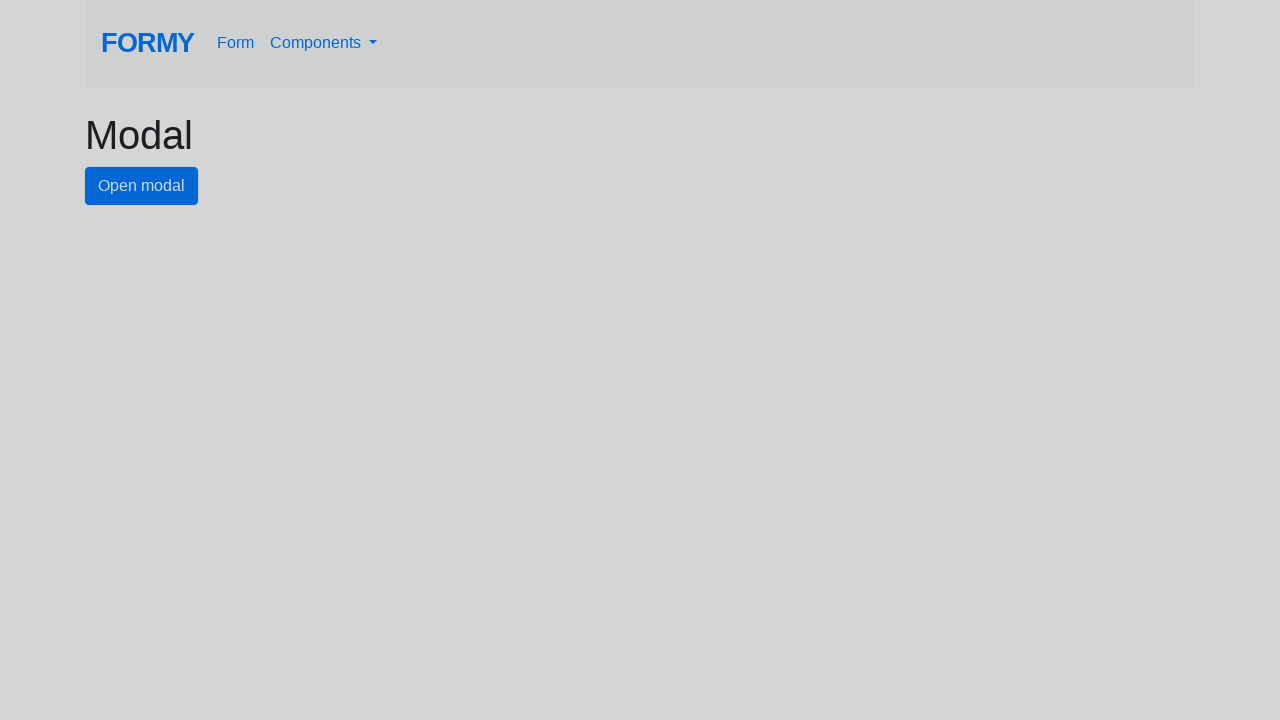

Modal window appeared with heading
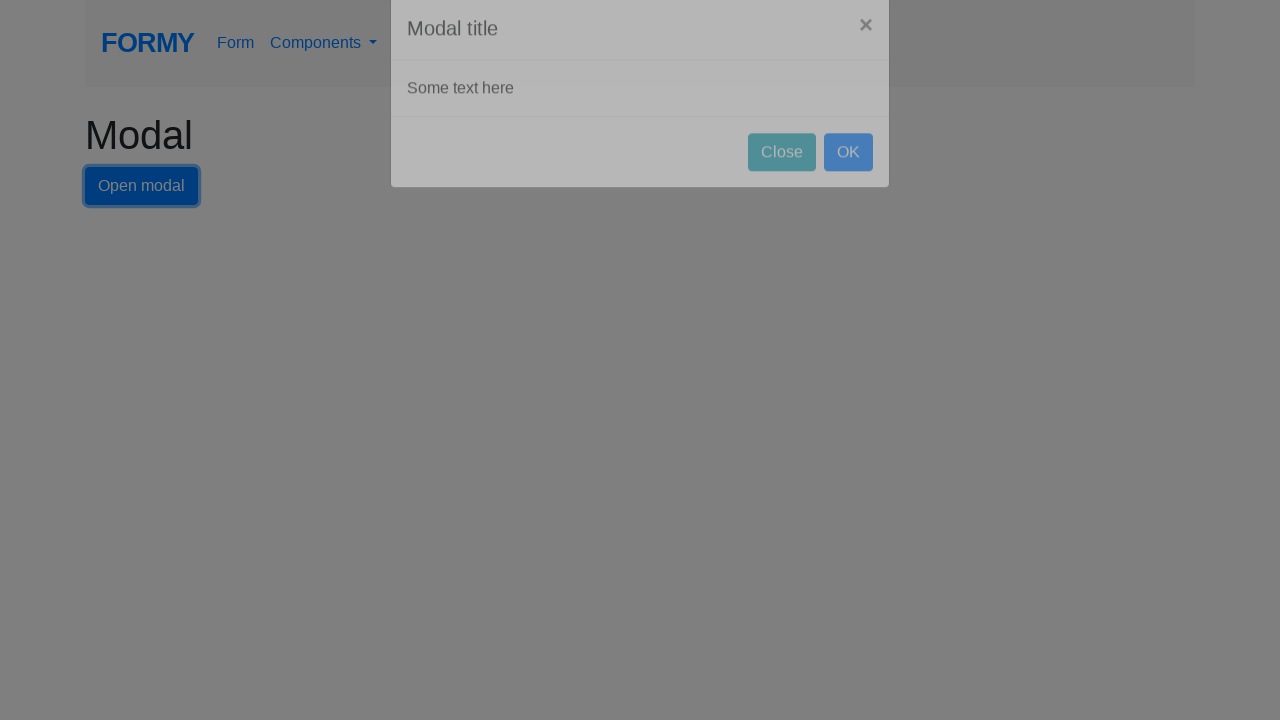

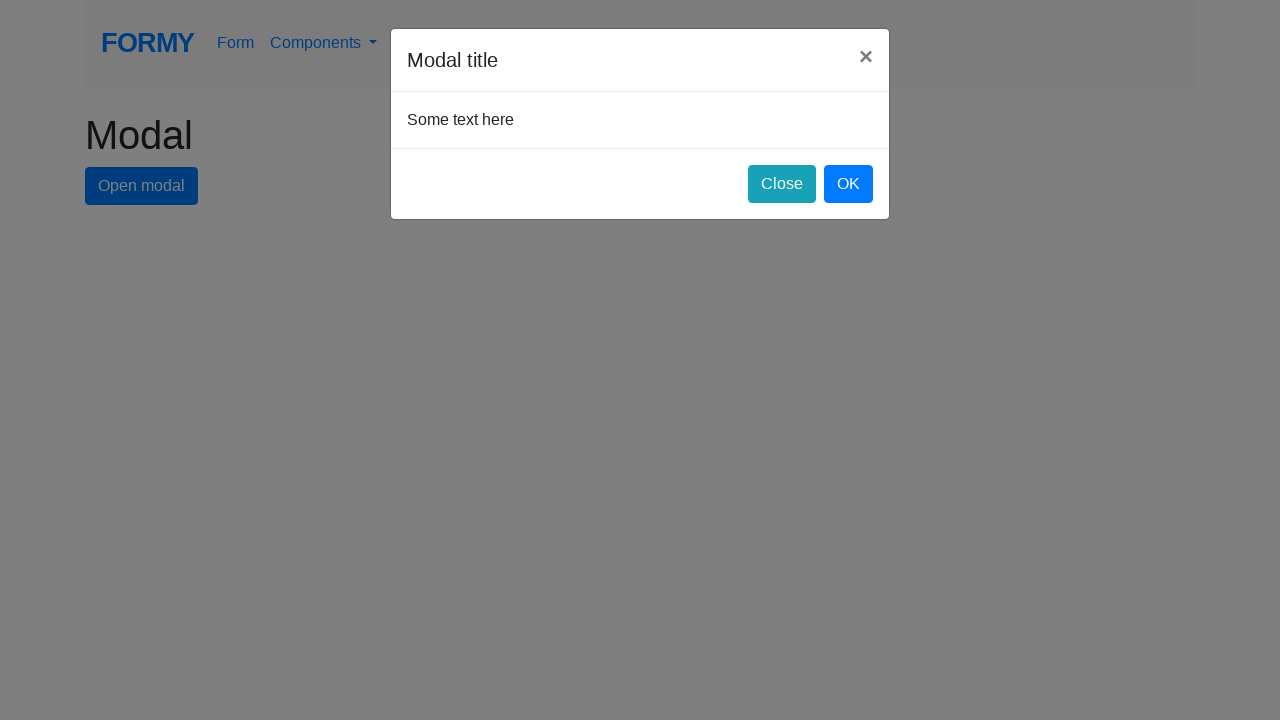